Tests form interaction on a Selenium training site by locating input fields with dynamic class attributes using XPath partial matching, filling in credentials, and submitting the form to verify the confirmation message appears.

Starting URL: https://v1.training-support.net/selenium/dynamic-attributes

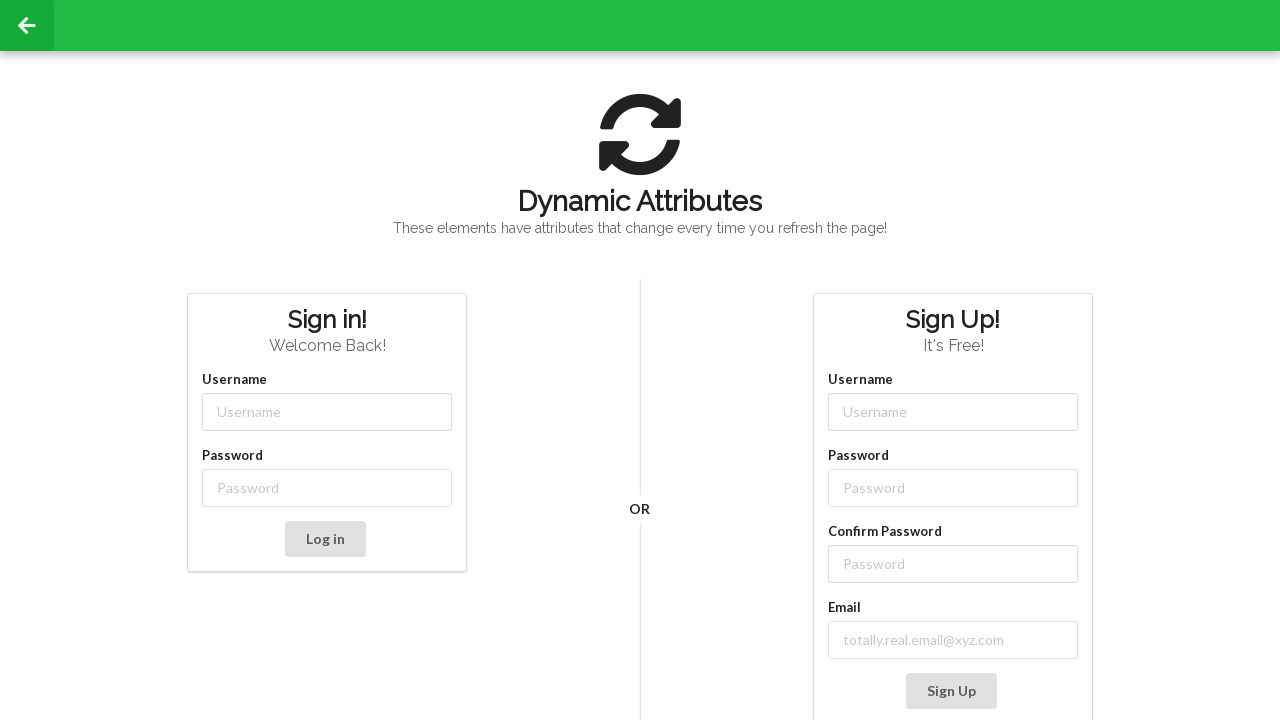

Filled username field with 'admin' using XPath dynamic class matching on //input[starts-with(@class, 'username-')]
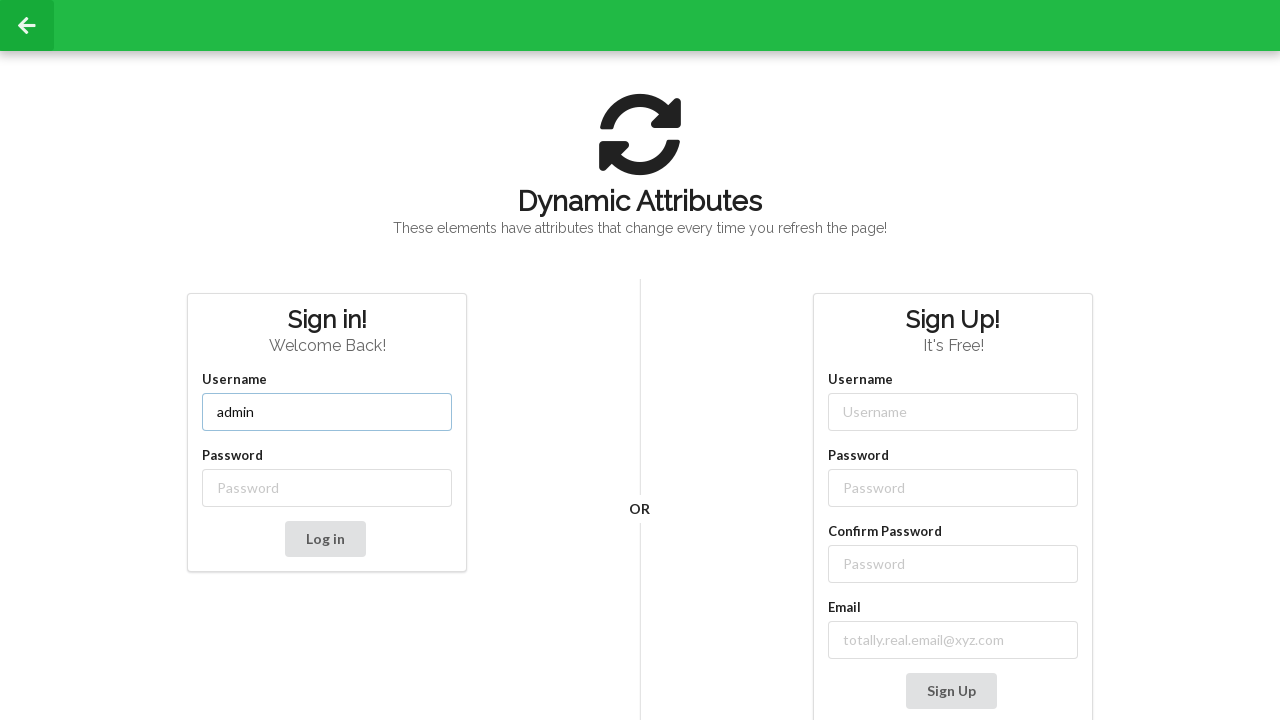

Filled password field with 'password' using XPath dynamic class matching on //input[starts-with(@class, 'password-')]
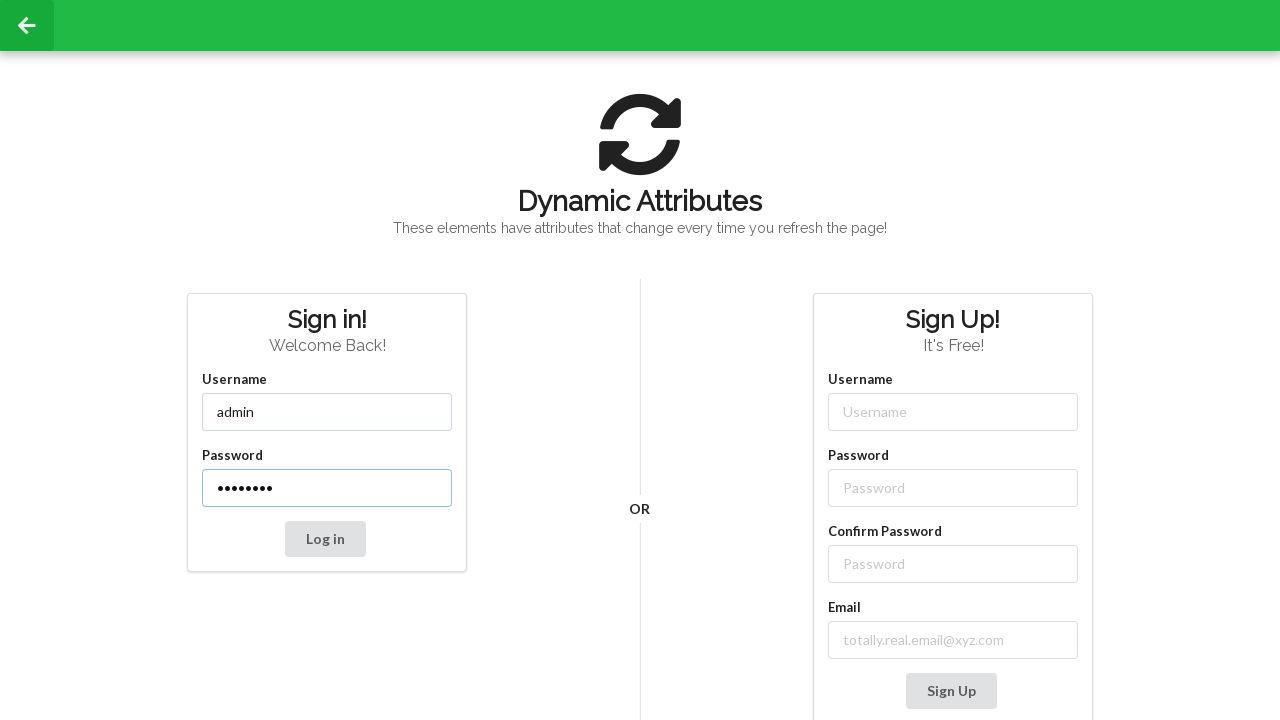

Clicked submit button to submit the form at (325, 539) on button[type='submit']
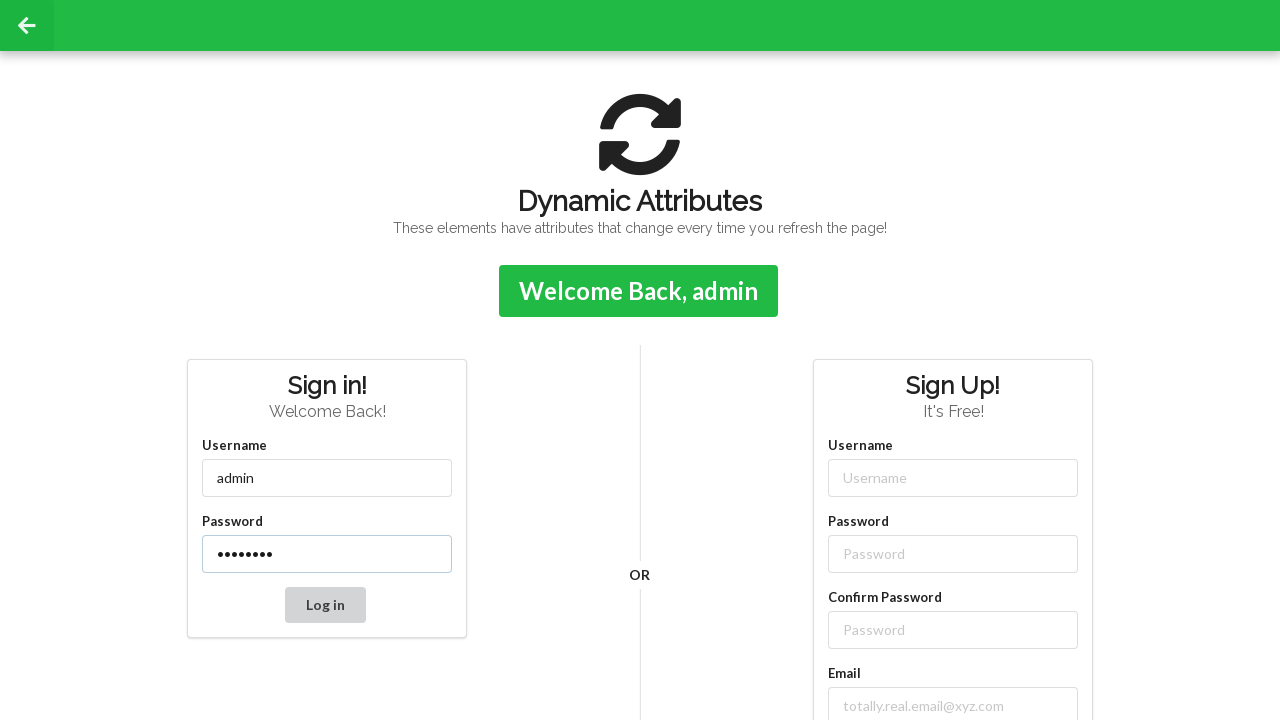

Confirmation message appeared on the page
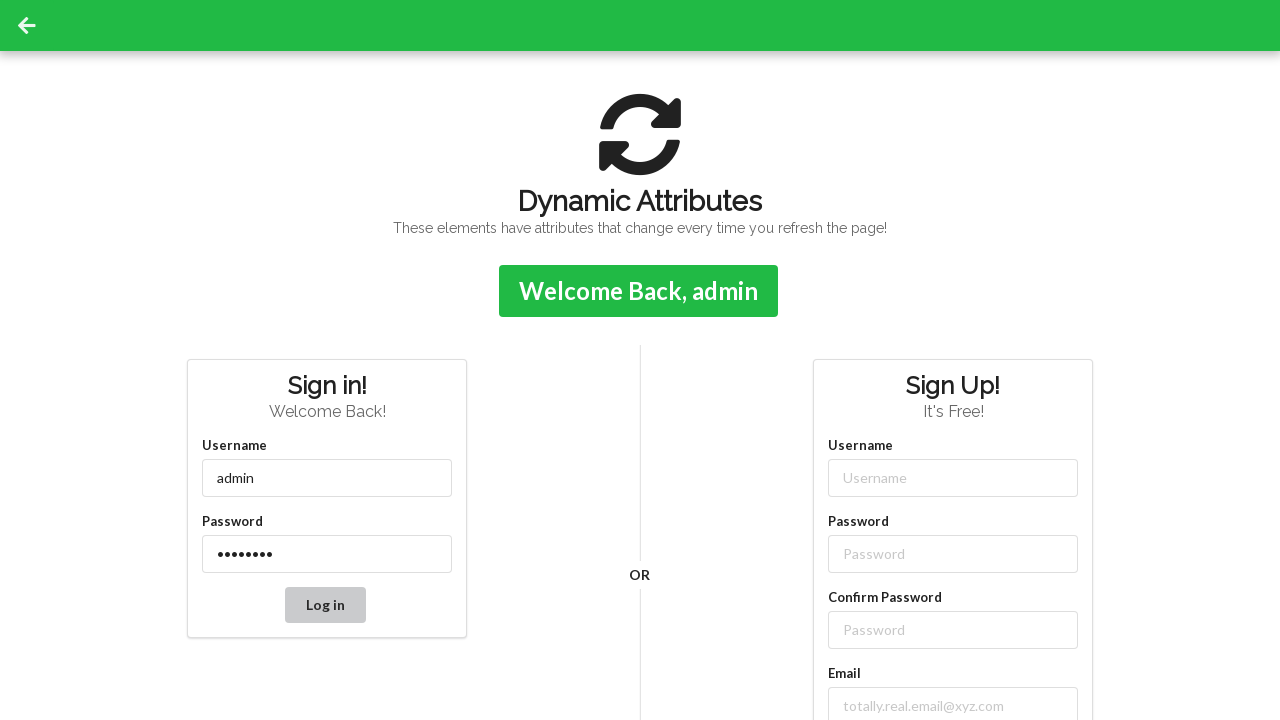

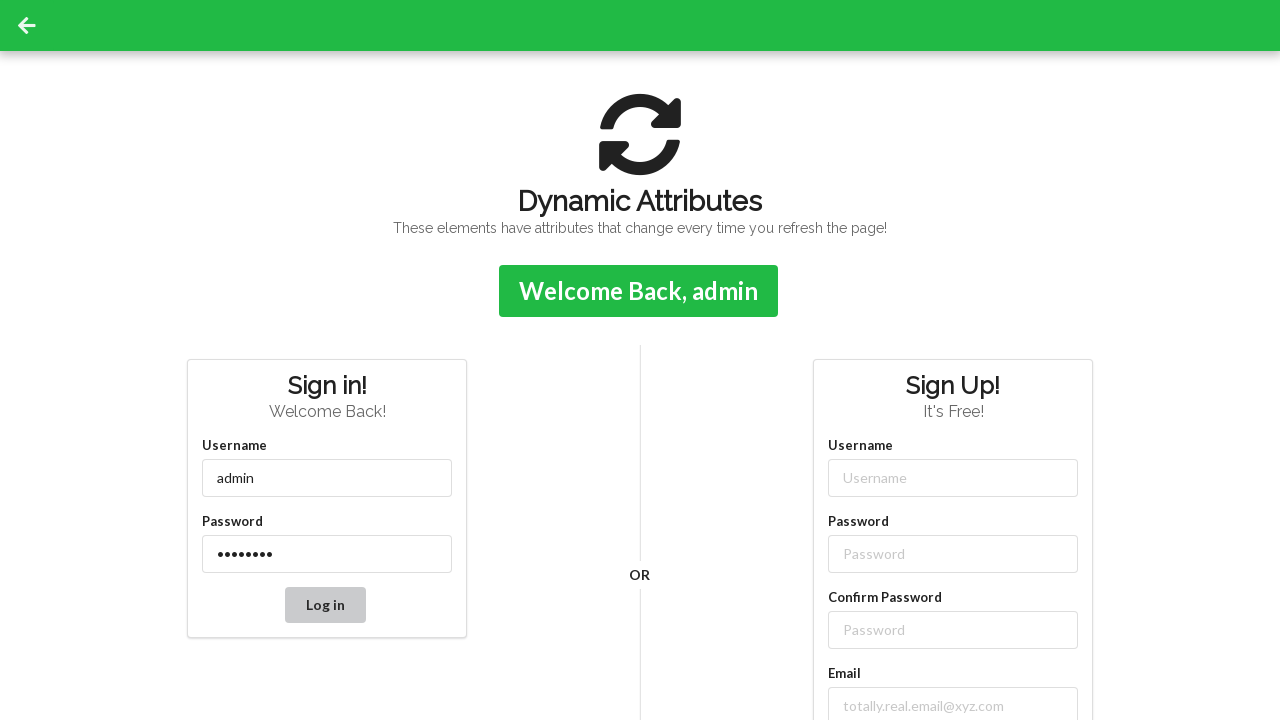